Tests that clicking the login button with empty credentials displays an error message with invalid credentials

Starting URL: https://test-stand.gb.ru/login

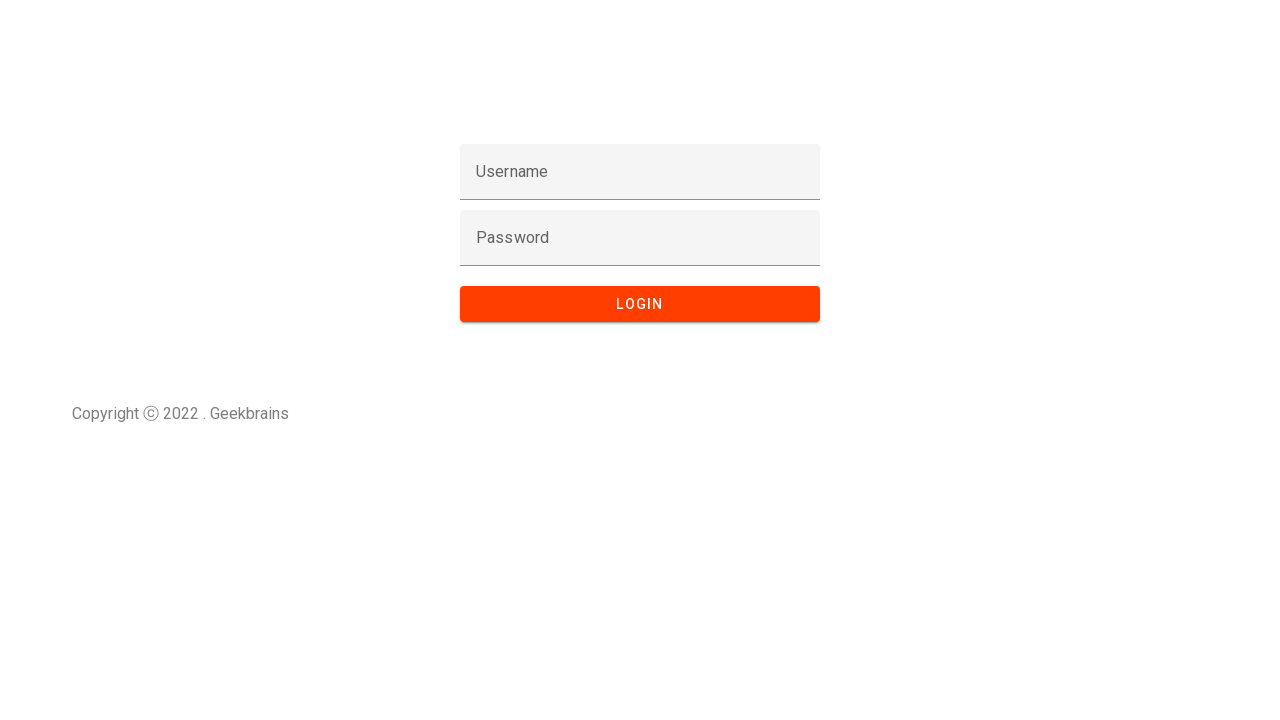

Clicked login button without entering any credentials at (640, 304) on button[type='submit'], .login-button, #login-btn
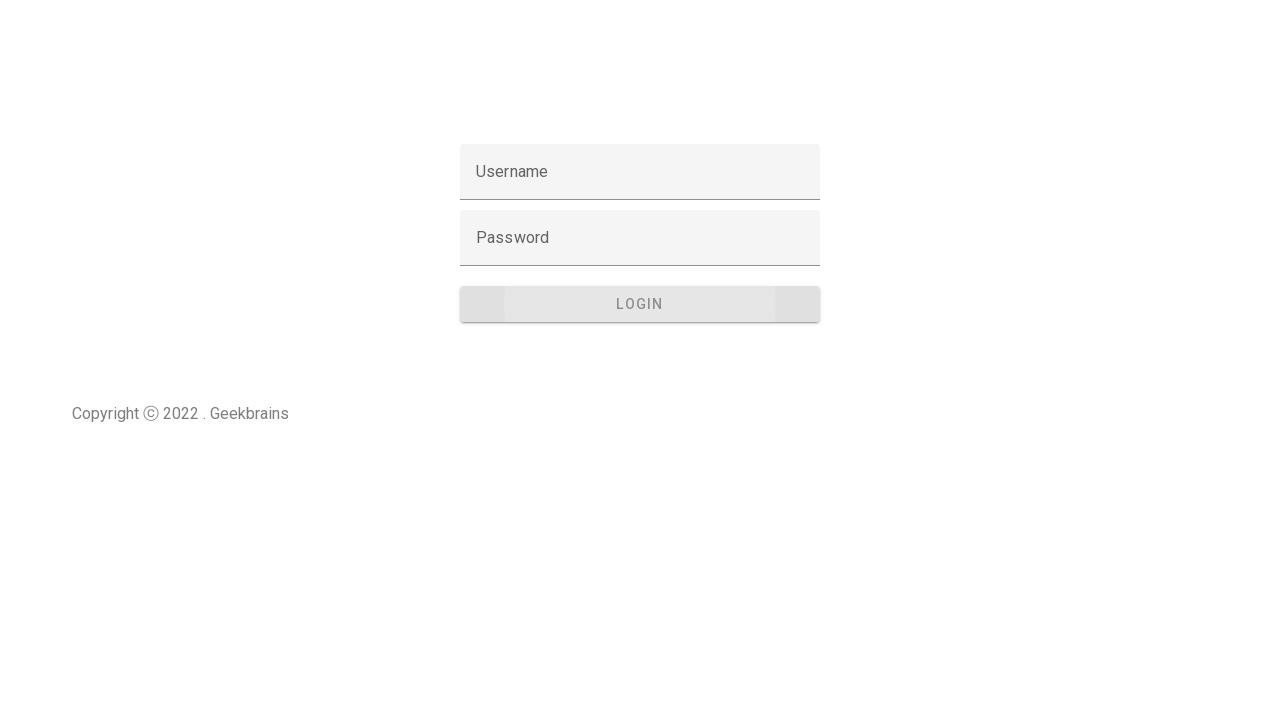

Error message with 'Invalid credentials' appeared on the page
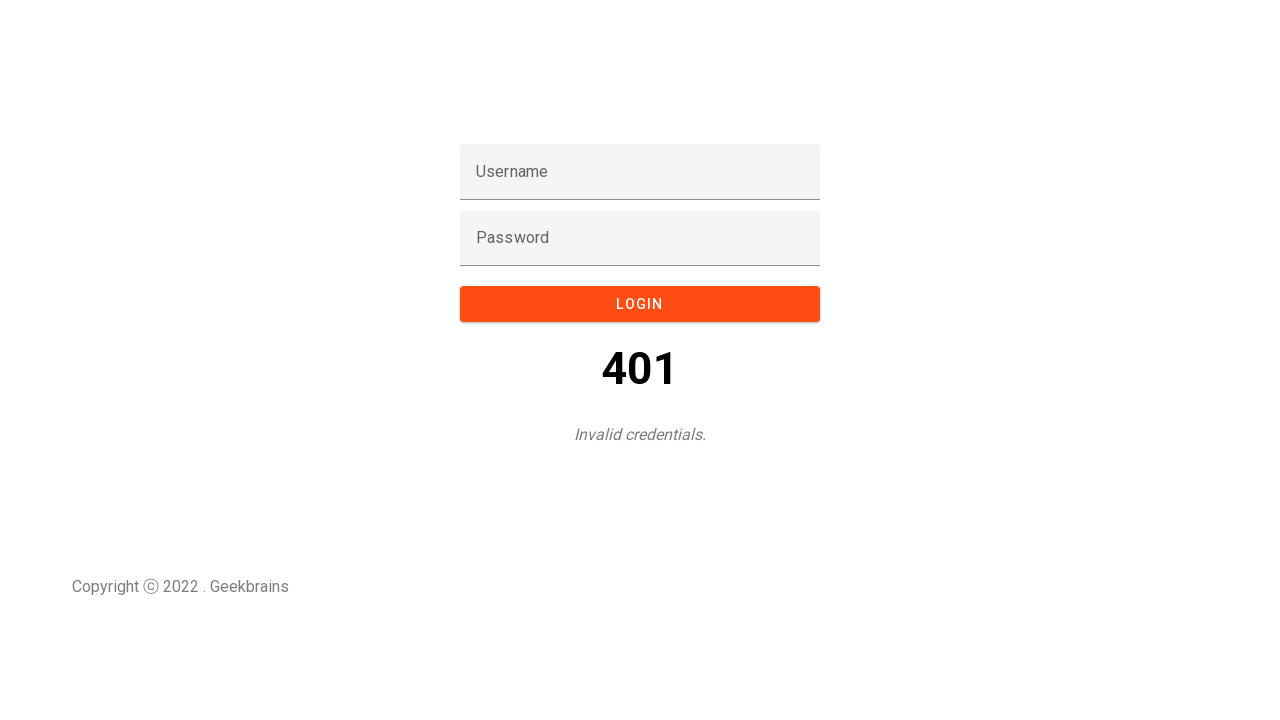

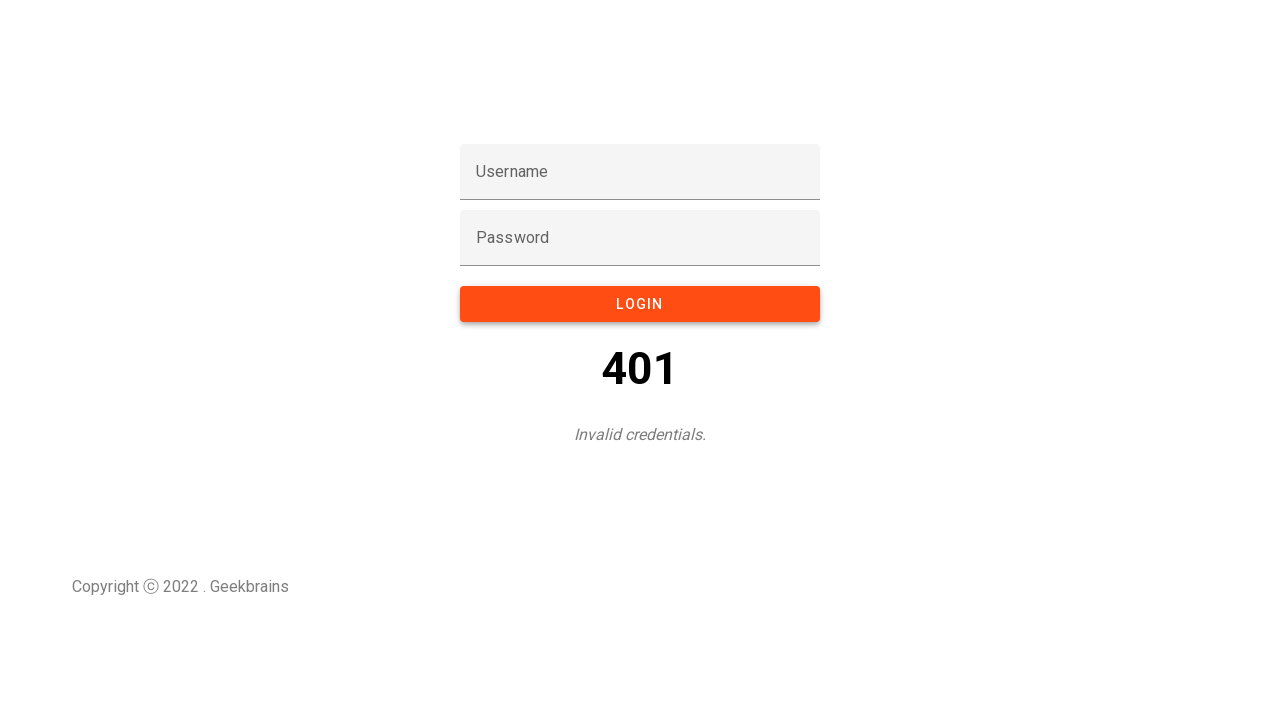